Automates a math quiz by reading a value from the page, calculating the answer using a logarithmic formula, filling in the result, checking required checkboxes, and submitting the form.

Starting URL: http://suninjuly.github.io/math.html

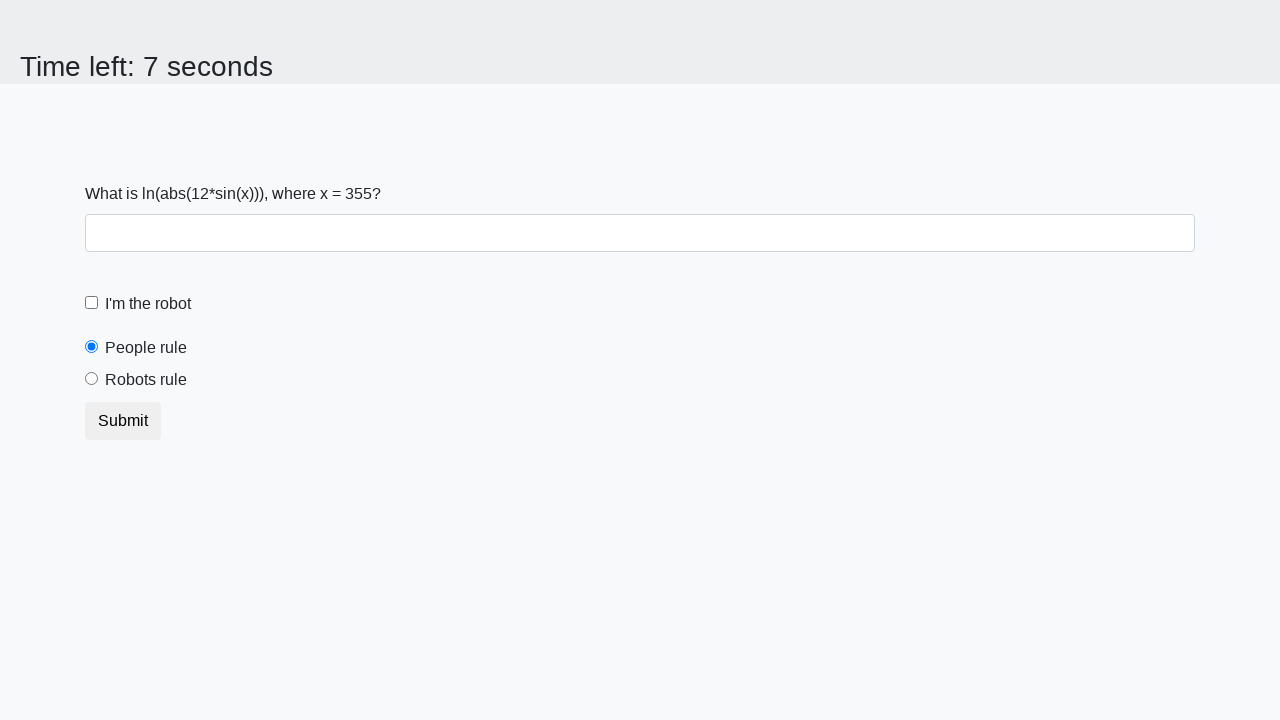

Located and read the x value from the page
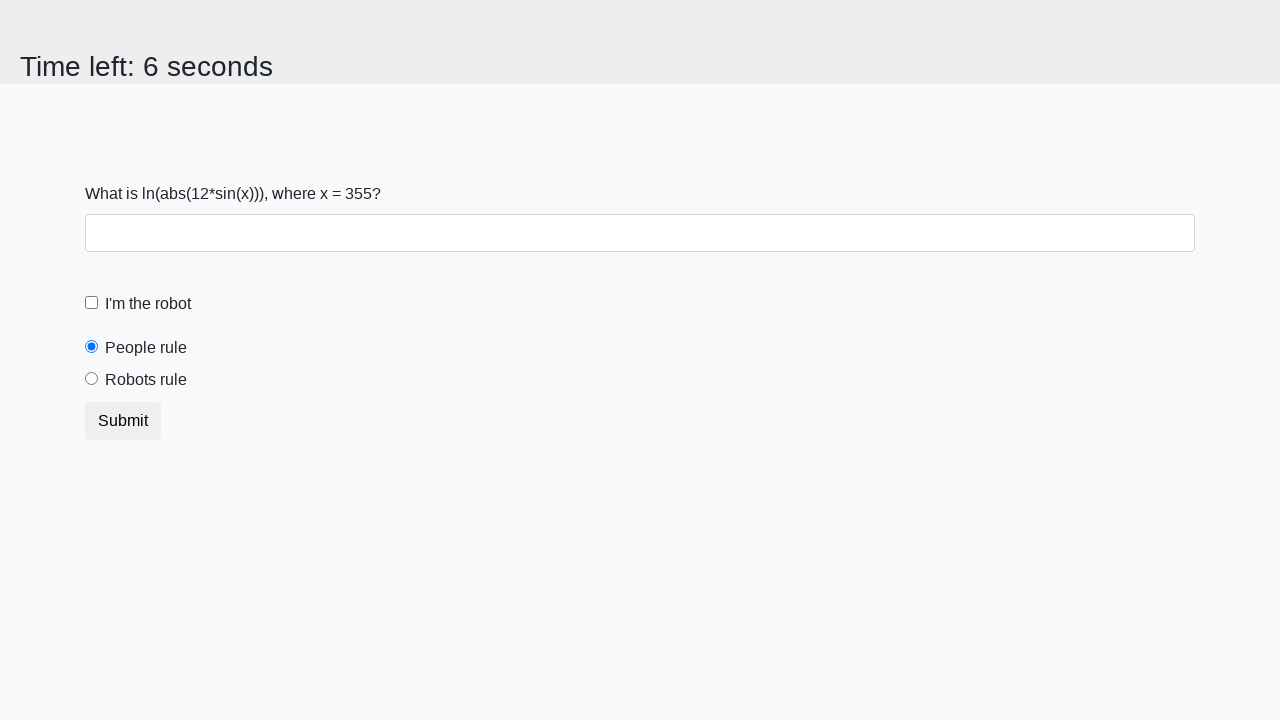

Calculated answer using logarithmic formula: log(|12*sin(x)|)
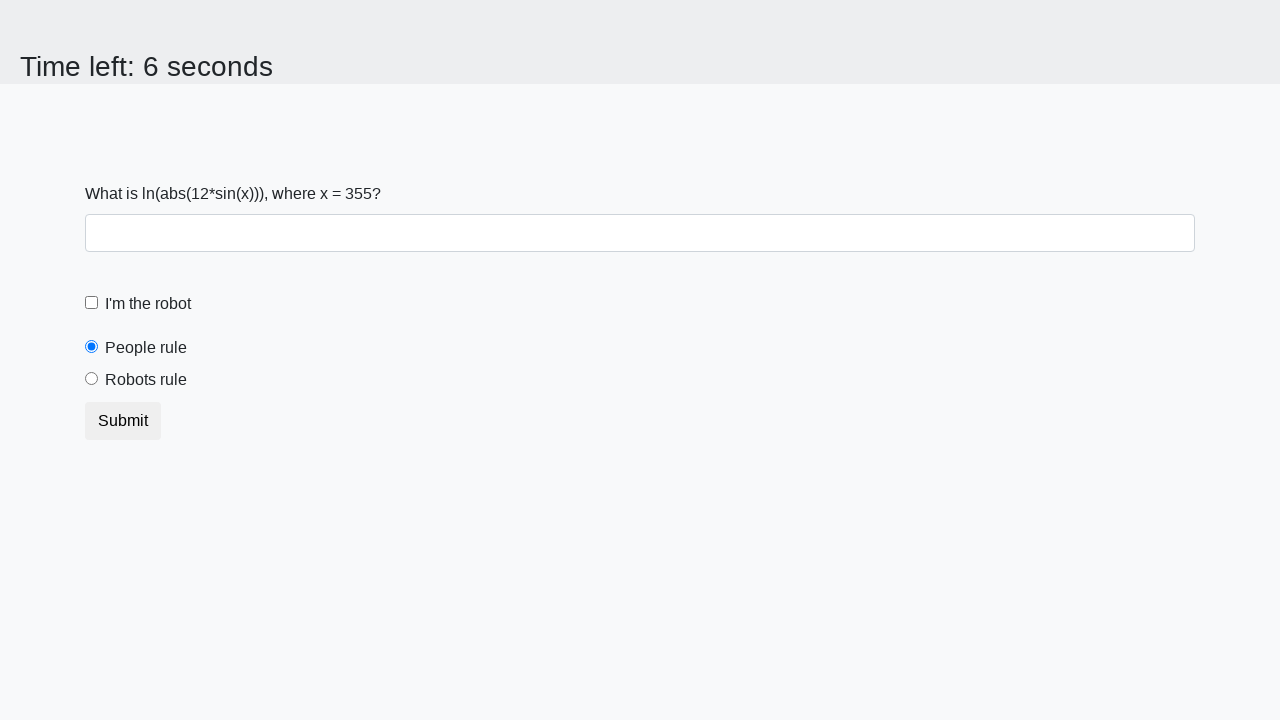

Filled in the calculated answer in the answer field on #answer
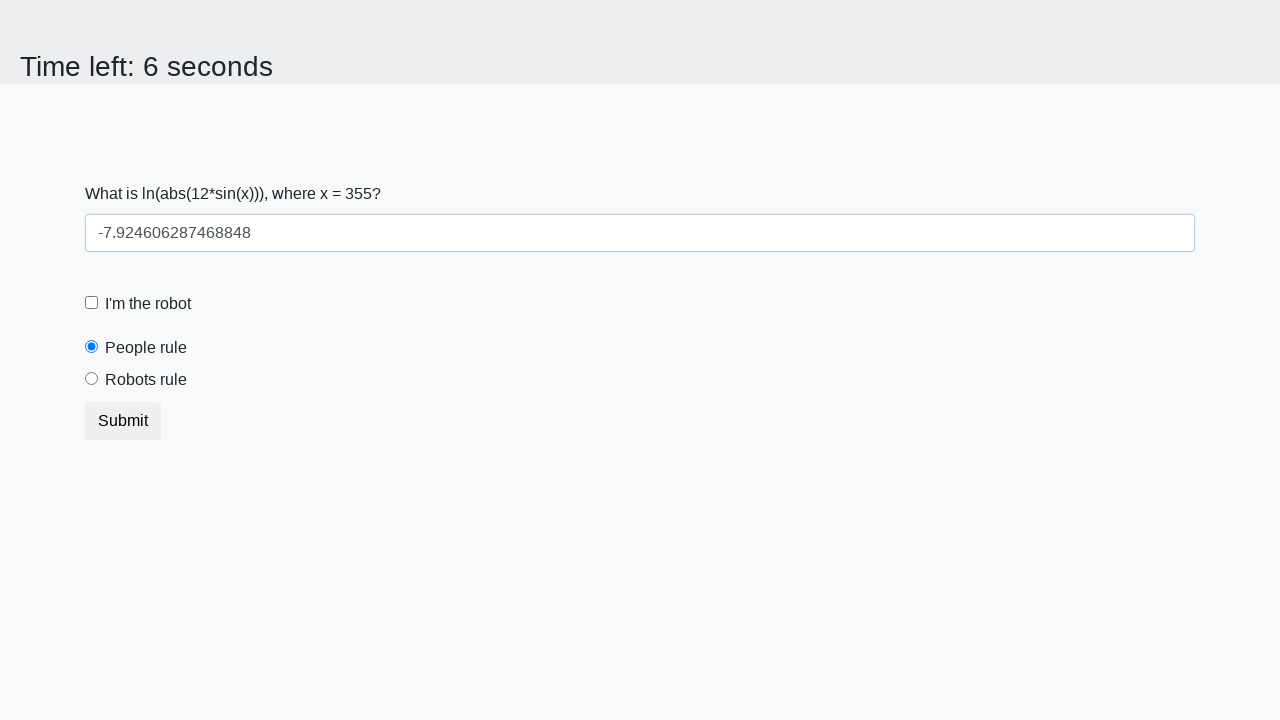

Checked the 'I am robot' checkbox at (92, 303) on .form-check-input
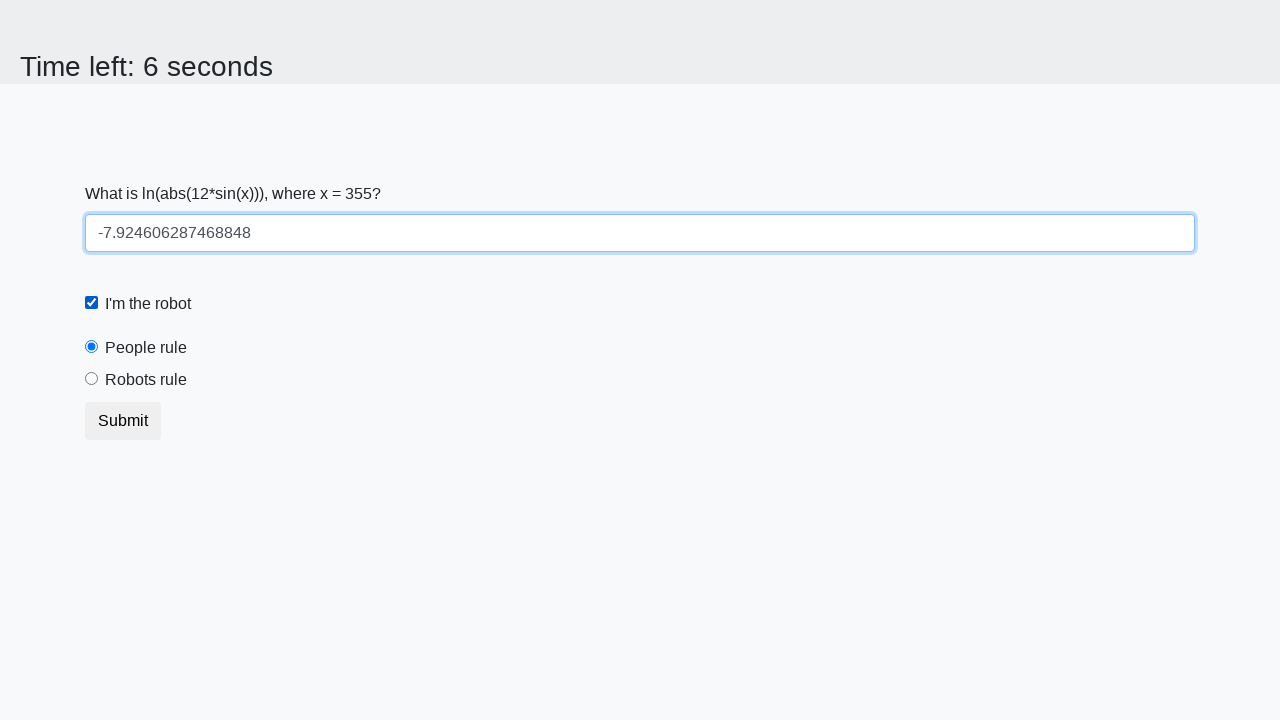

Selected the 'Robots rule' radio button at (92, 347) on [name='ruler']
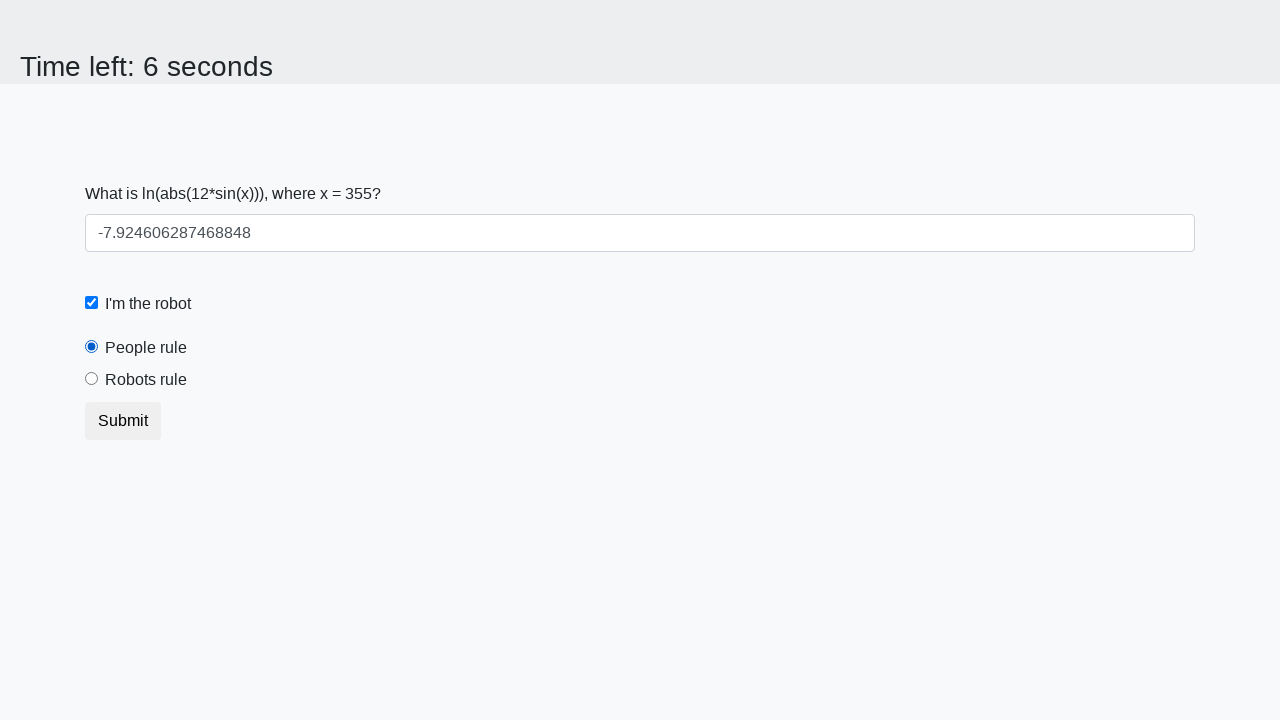

Clicked the submit button to complete the math quiz at (123, 421) on button.btn
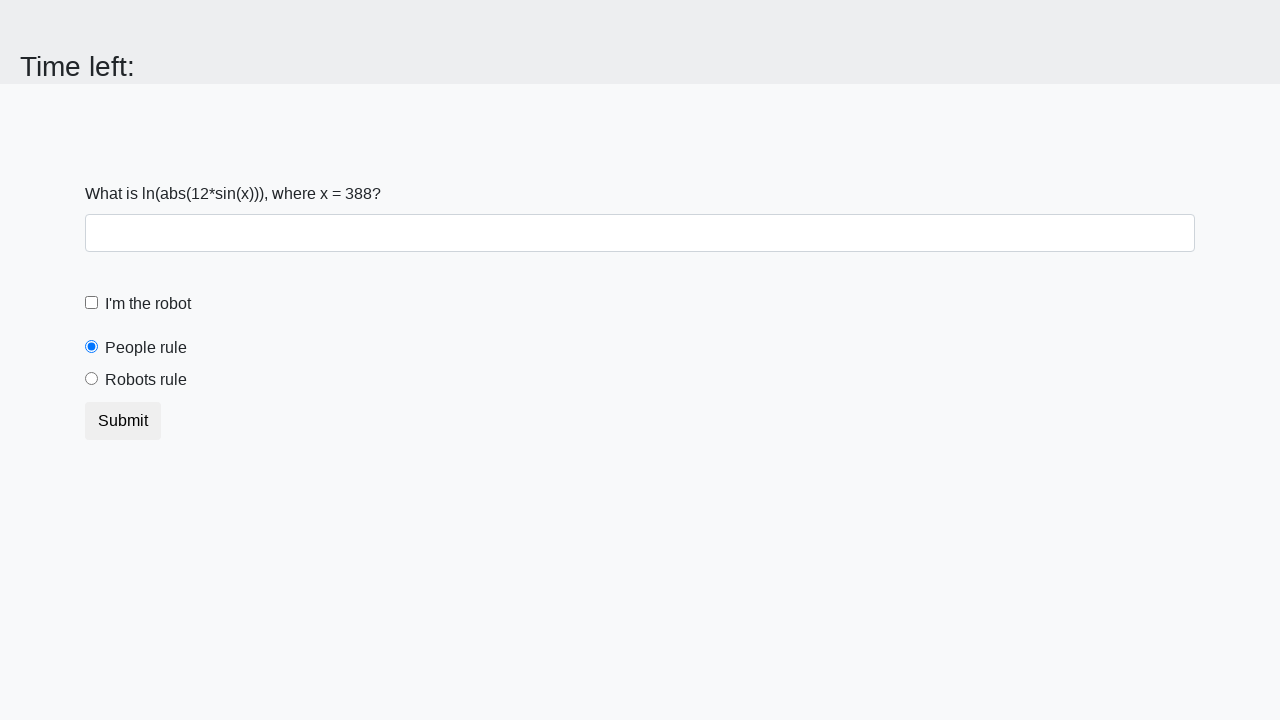

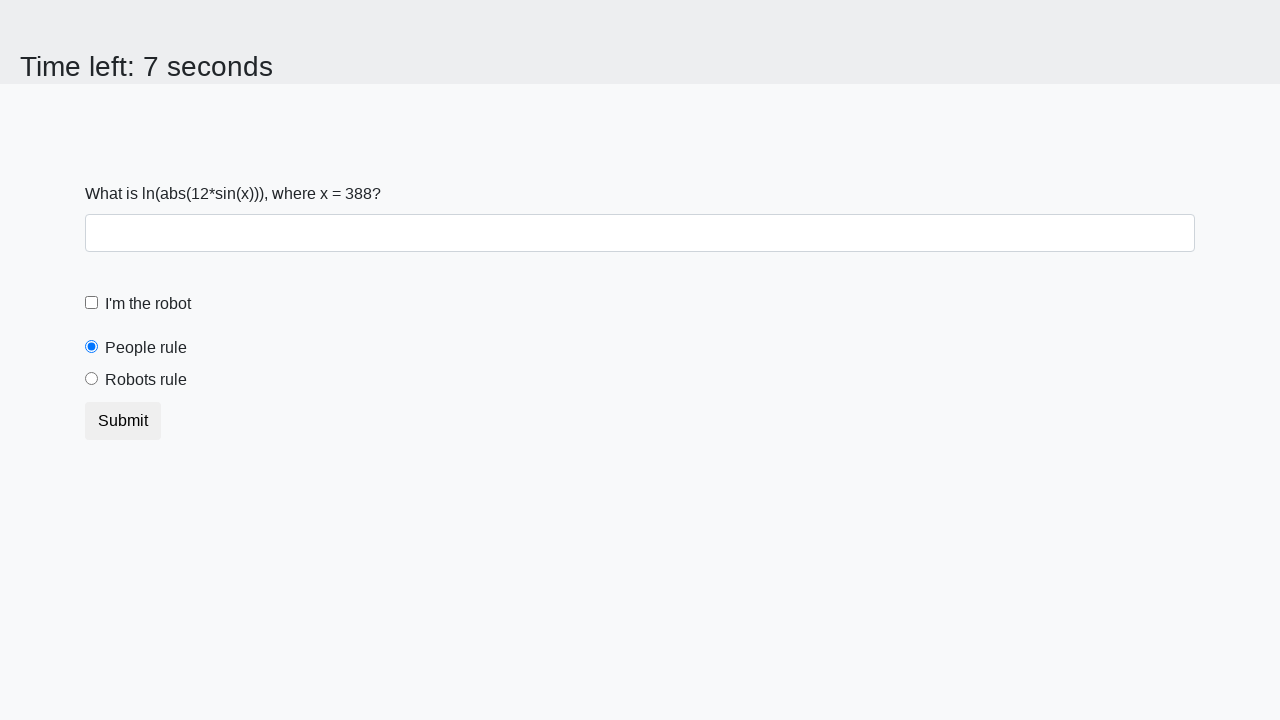